Solves a simple math problem by extracting two numbers from the page, calculating their sum, and selecting the result from a dropdown menu

Starting URL: https://suninjuly.github.io/selects1.html

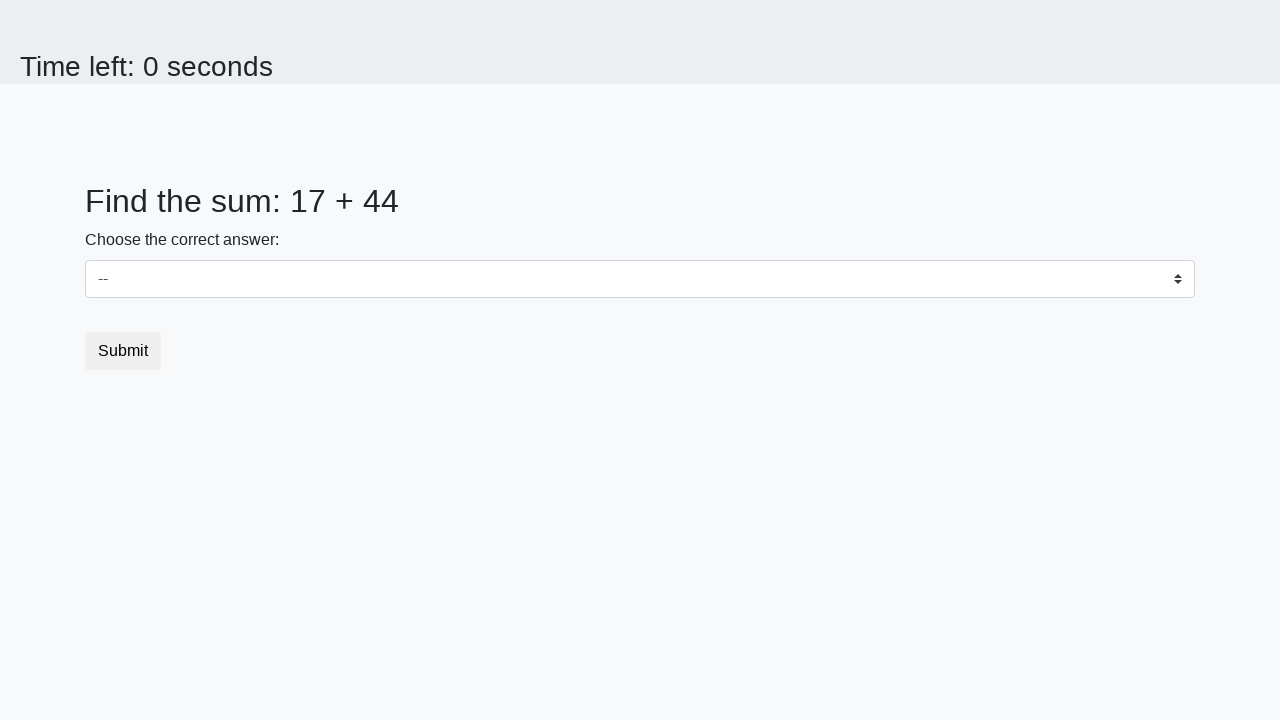

Extracted first number from #num1 element
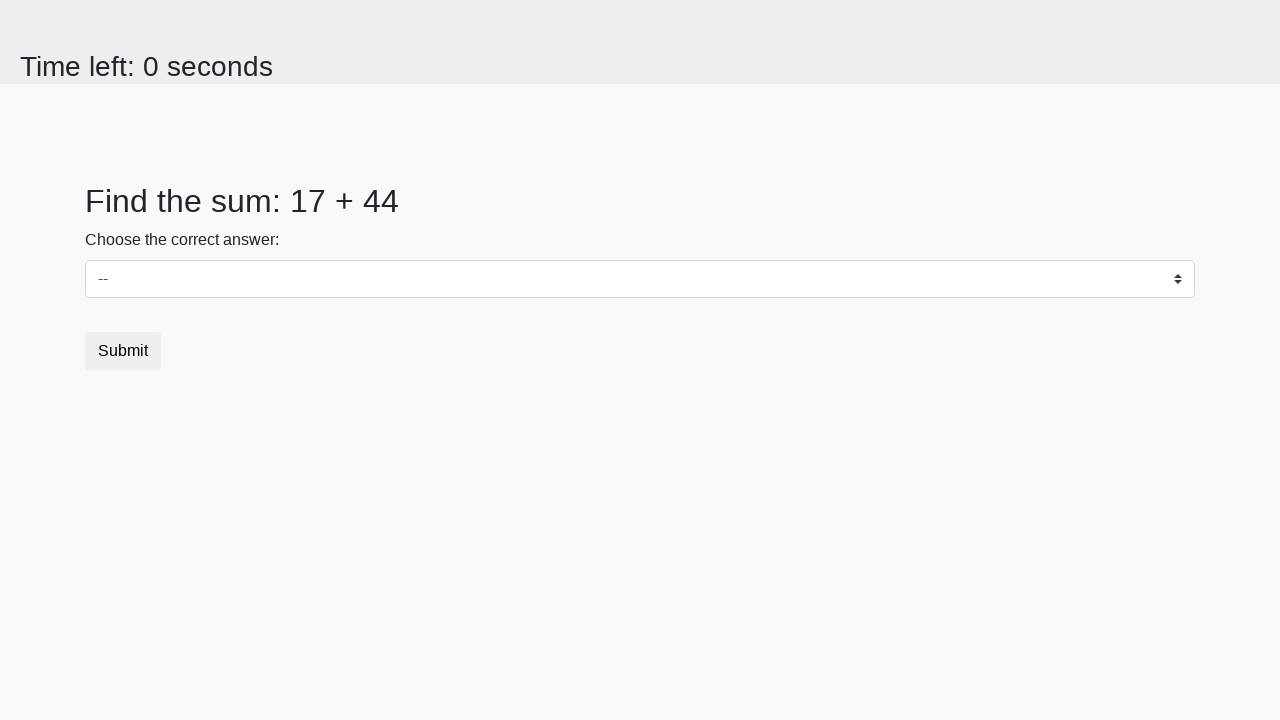

Extracted second number from #num2 element
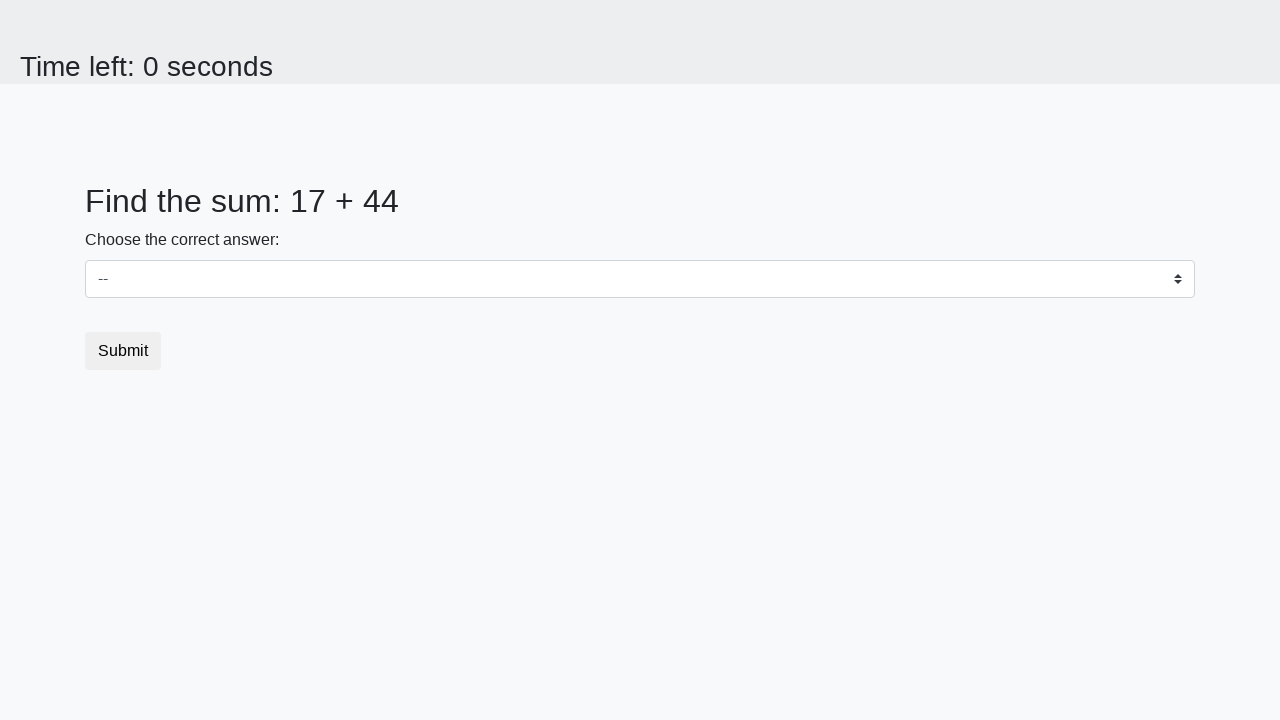

Calculated sum: 17 + 44 = 61
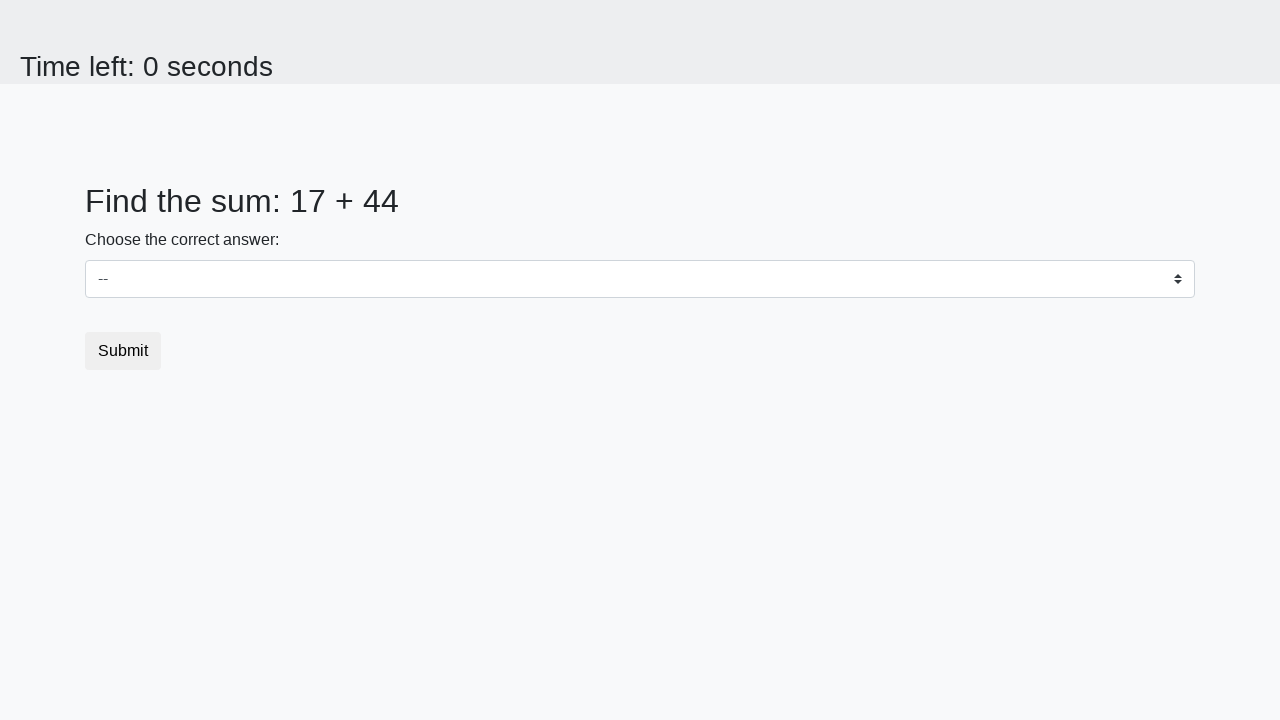

Selected 61 from dropdown menu on select
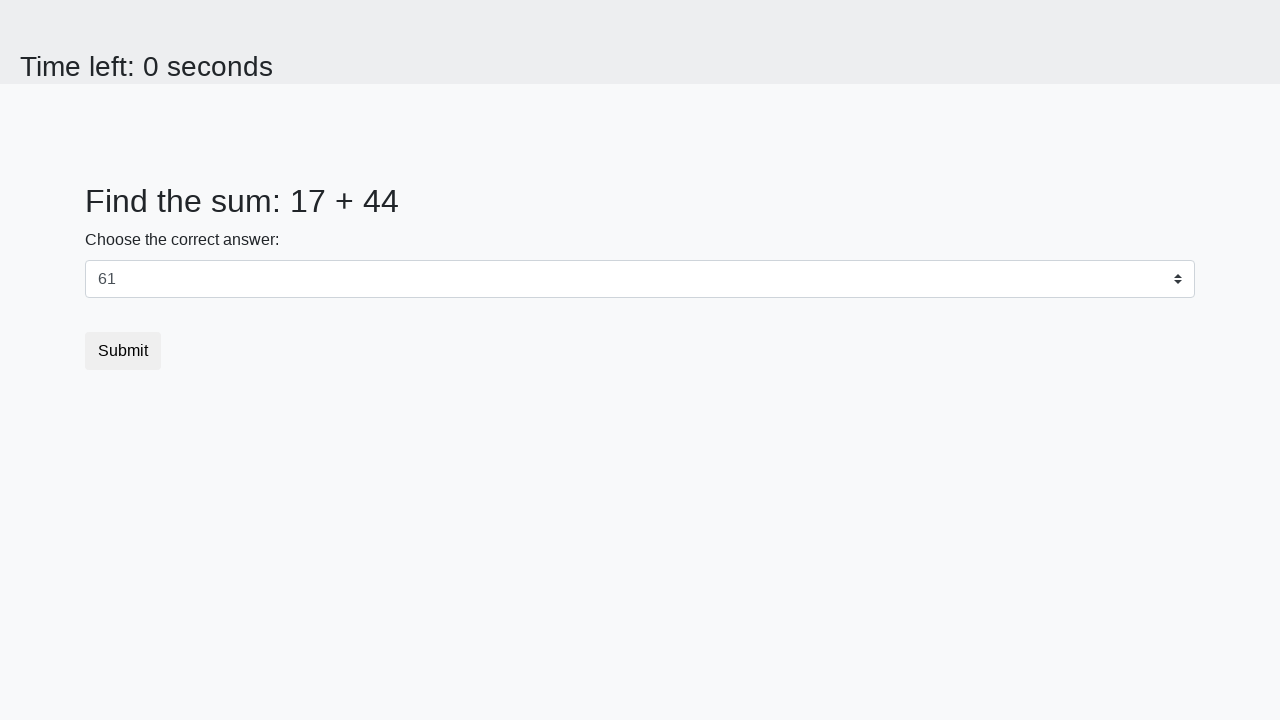

Clicked submit button to submit form at (123, 351) on button.btn
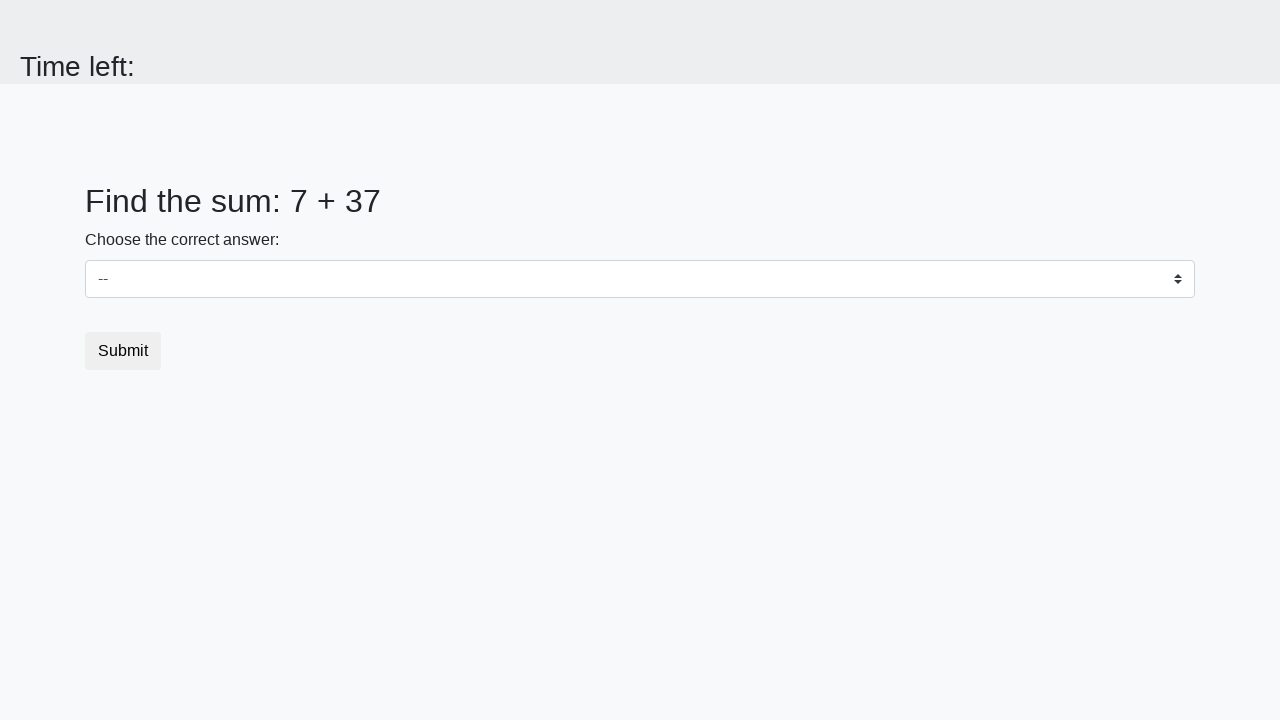

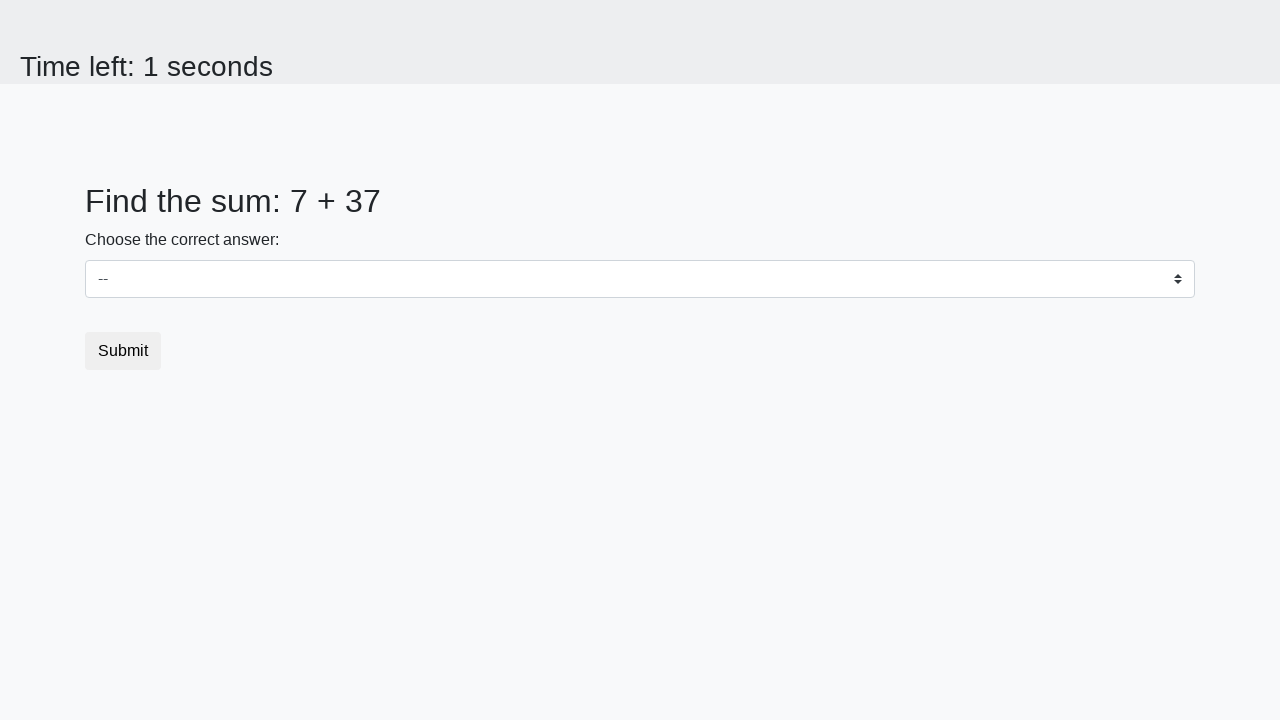